Navigates to Demoblaze homepage and clicks on the Phones category to view phone products

Starting URL: https://www.demoblaze.com

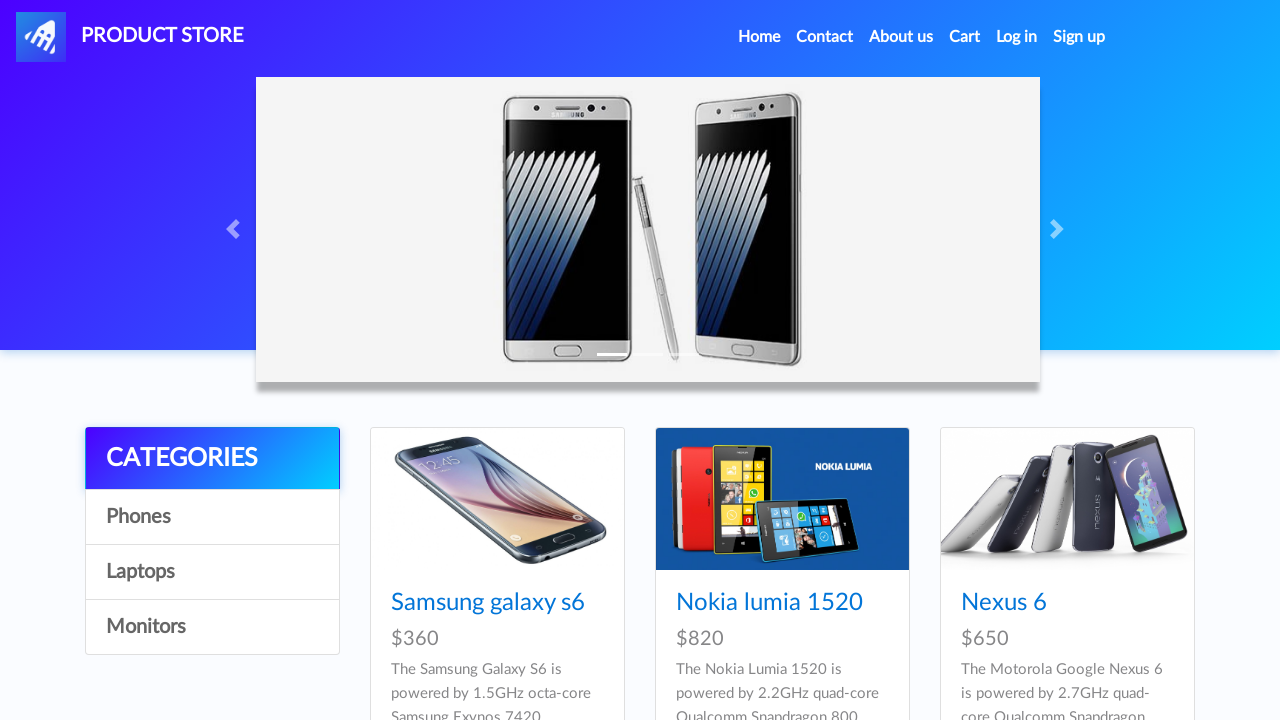

Navigated to Demoblaze homepage
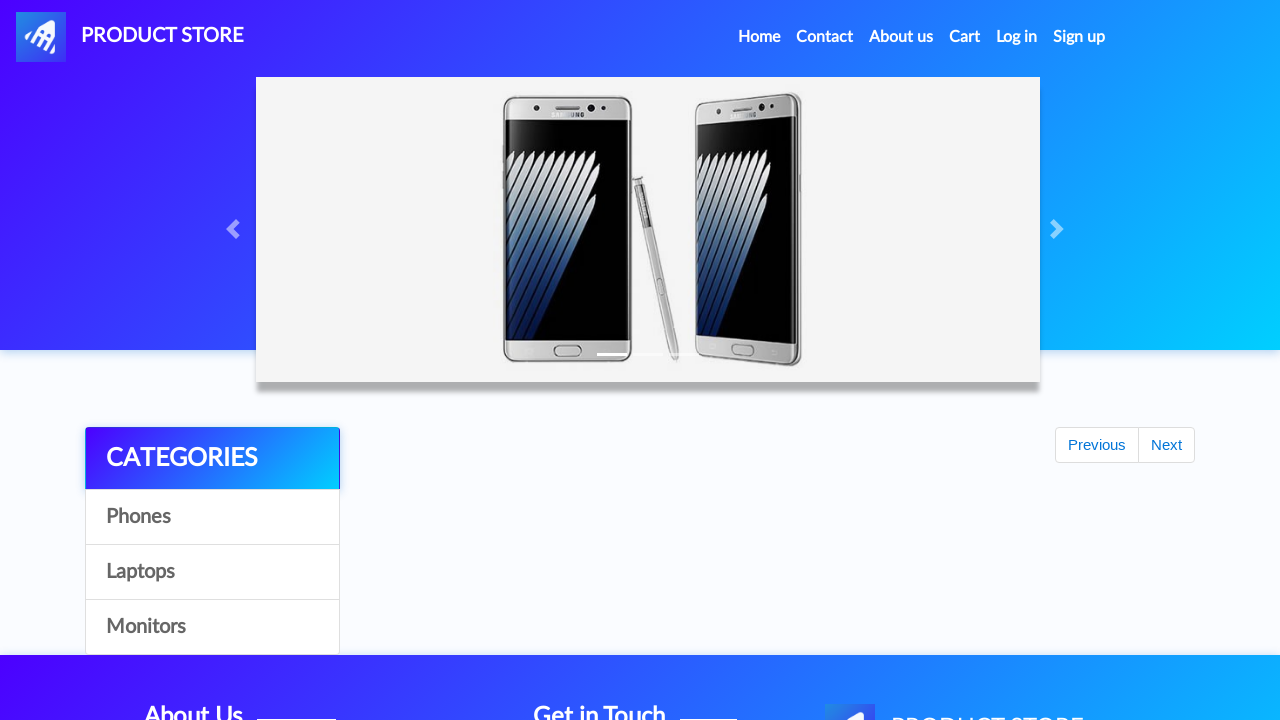

Clicked on the Phones category at (212, 517) on a:has-text('Phones')
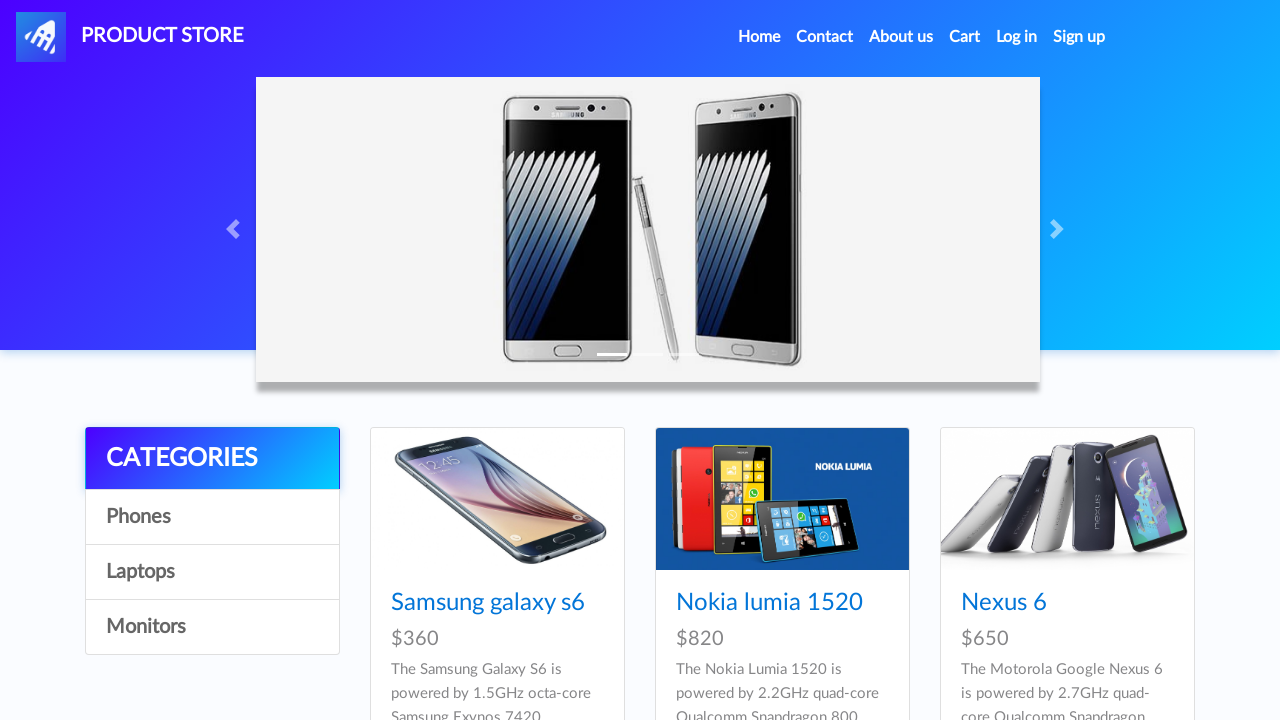

Phone products loaded and displayed
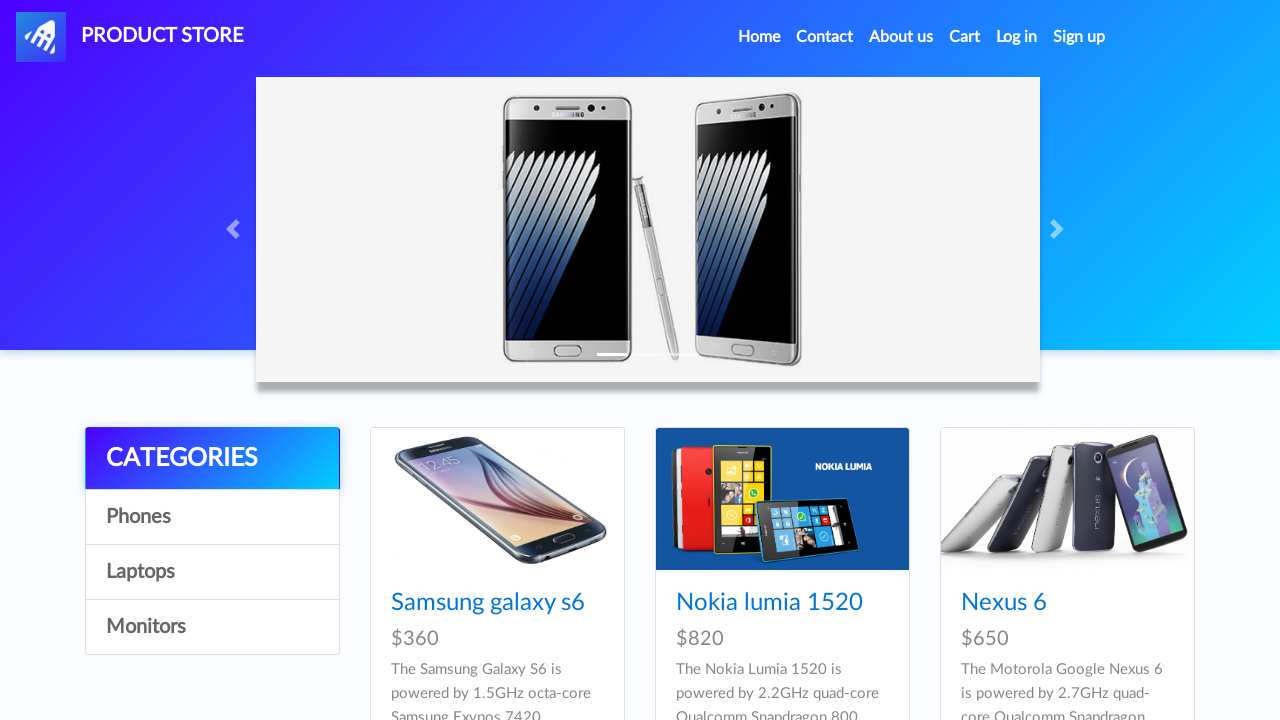

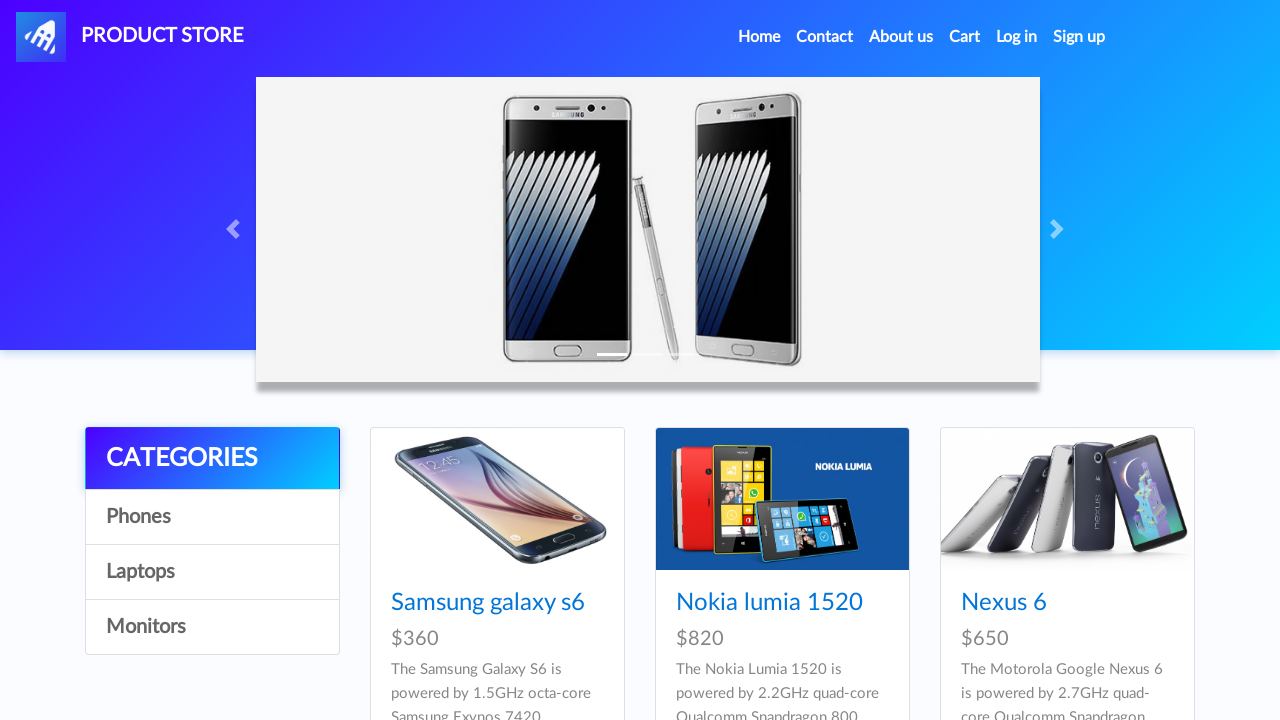